Clicks on "See All" button in the Index section, then selects "Sectoral" to view Nifty IT price information.

Starting URL: https://www.tickertape.in/

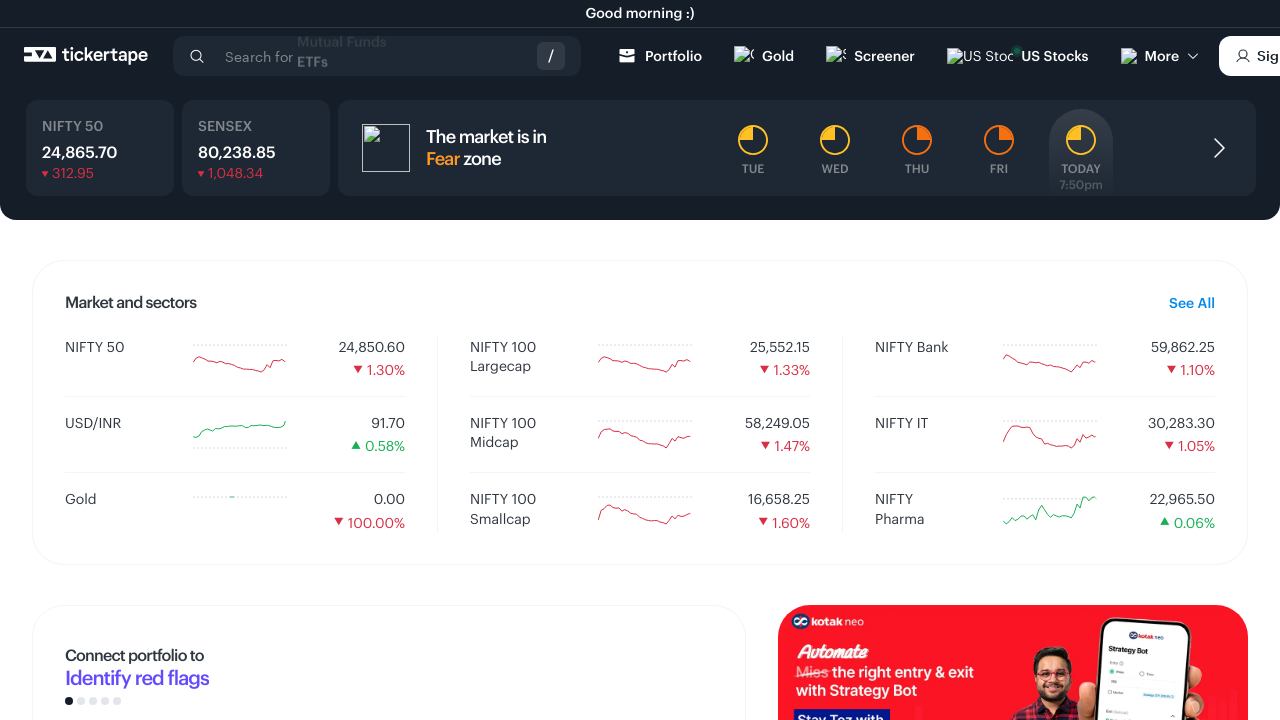

Stock container section loaded
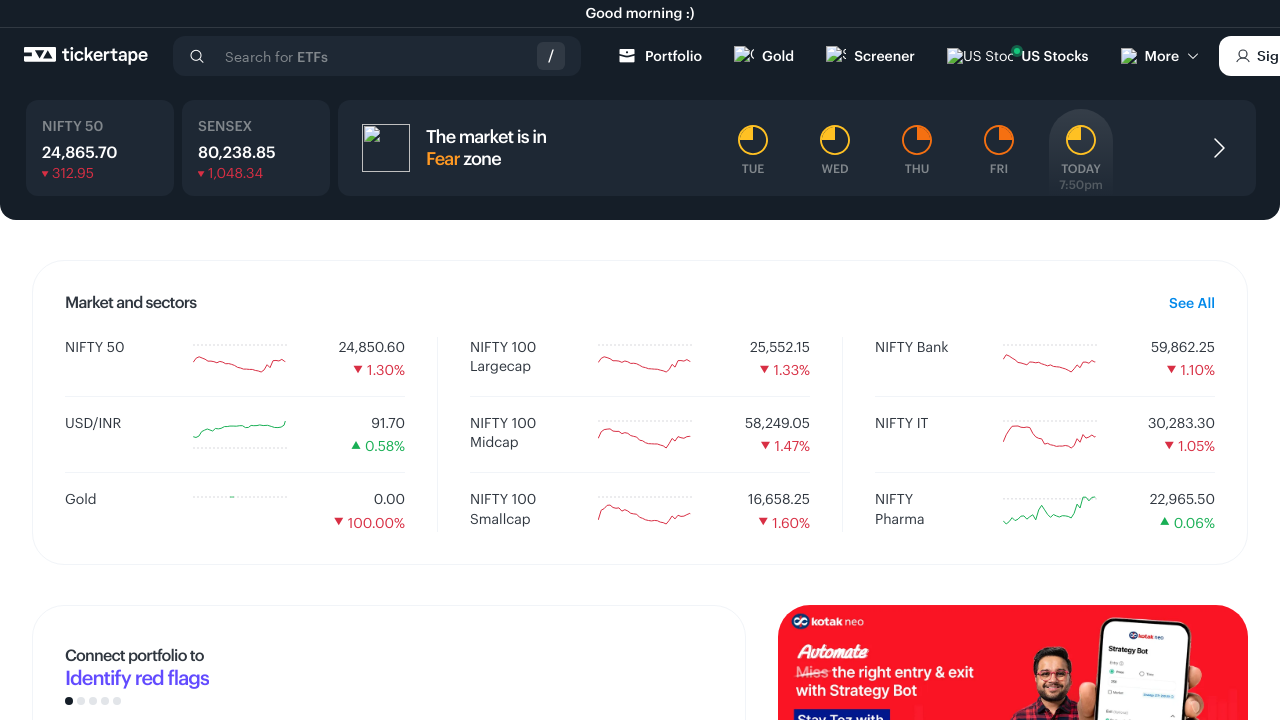

Clicked 'See All' button in Index section at (1192, 303) on a:has-text('See All')
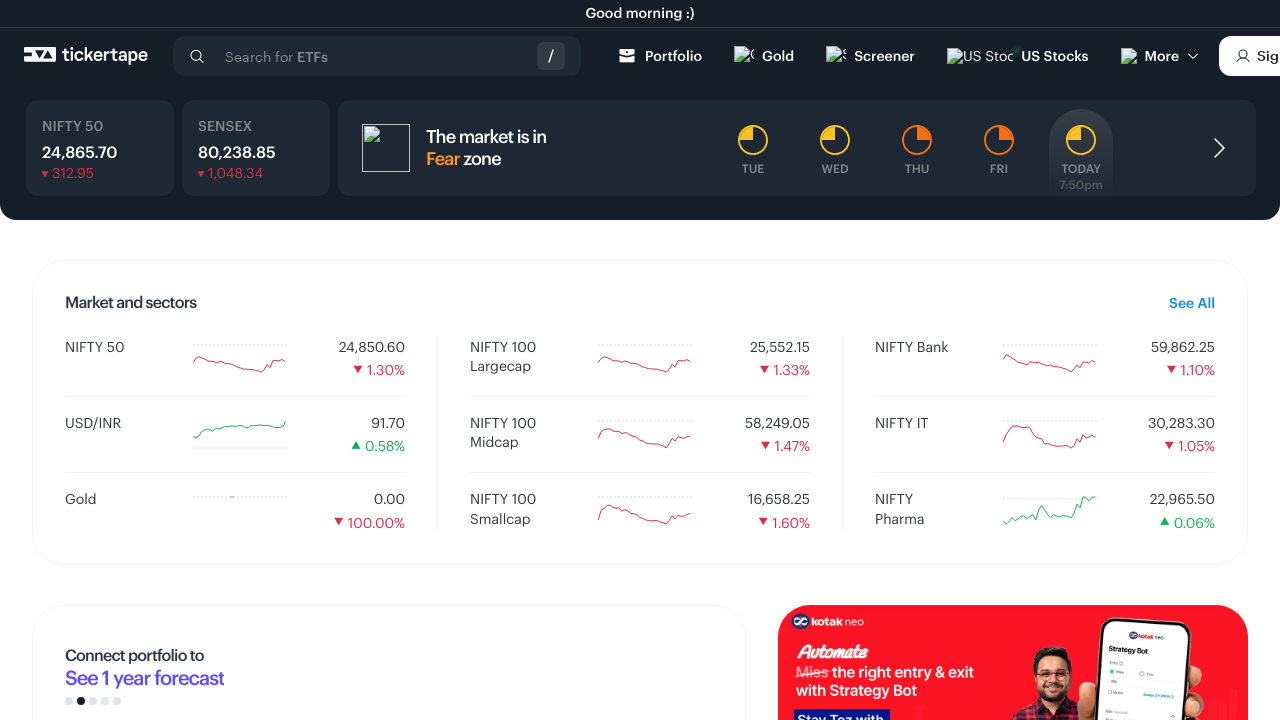

Sectoral button is visible
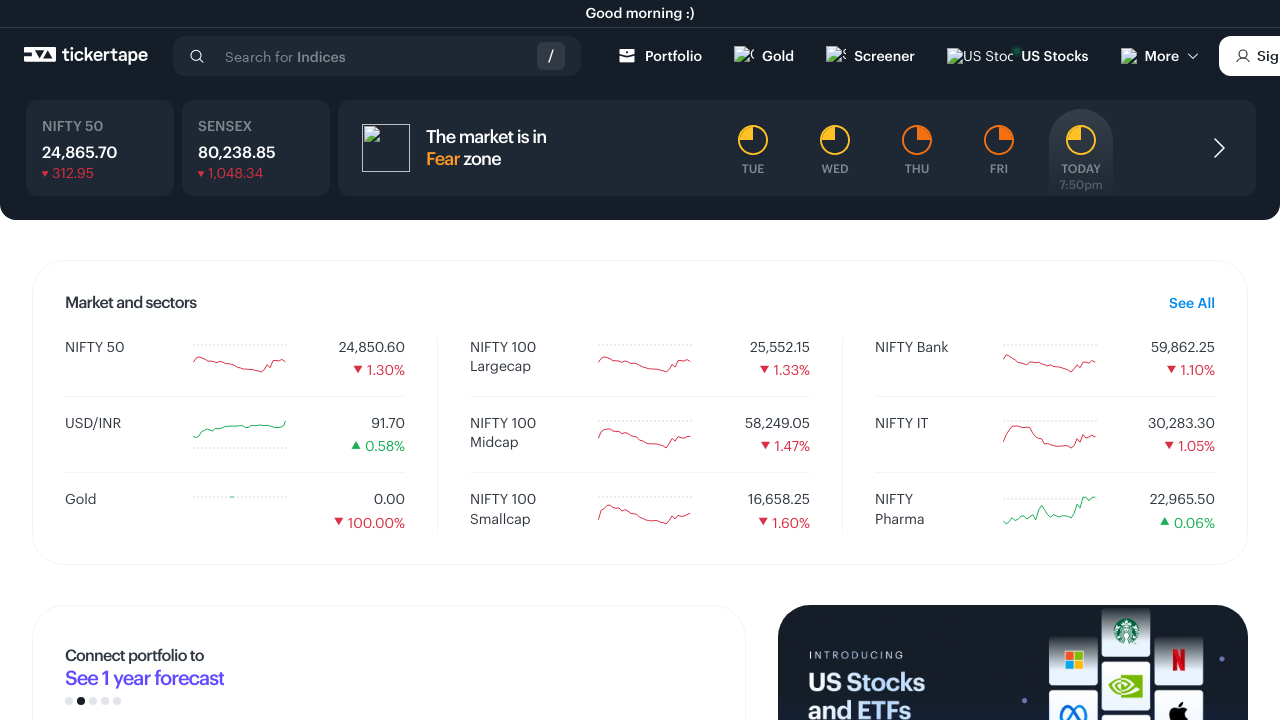

Clicked 'Sectoral' to view sectoral indices at (784, 361) on span:has-text('Sectoral')
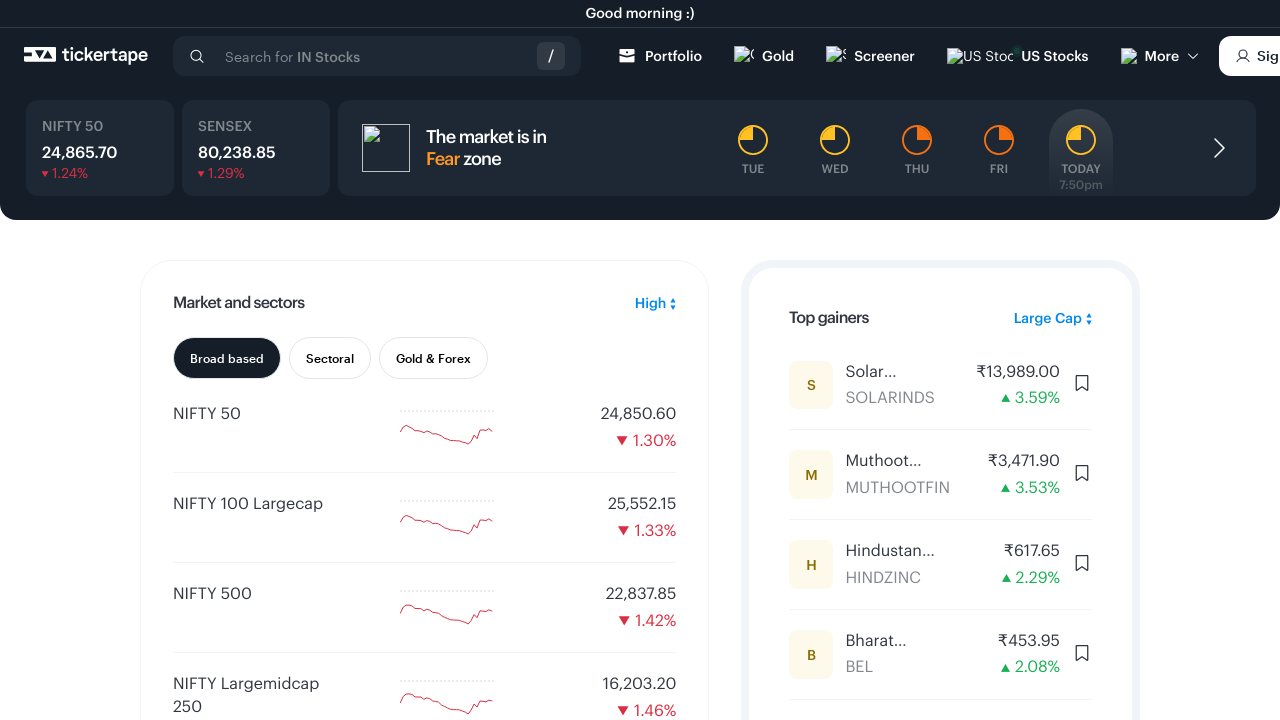

Sectoral indices table loaded with Nifty IT price information
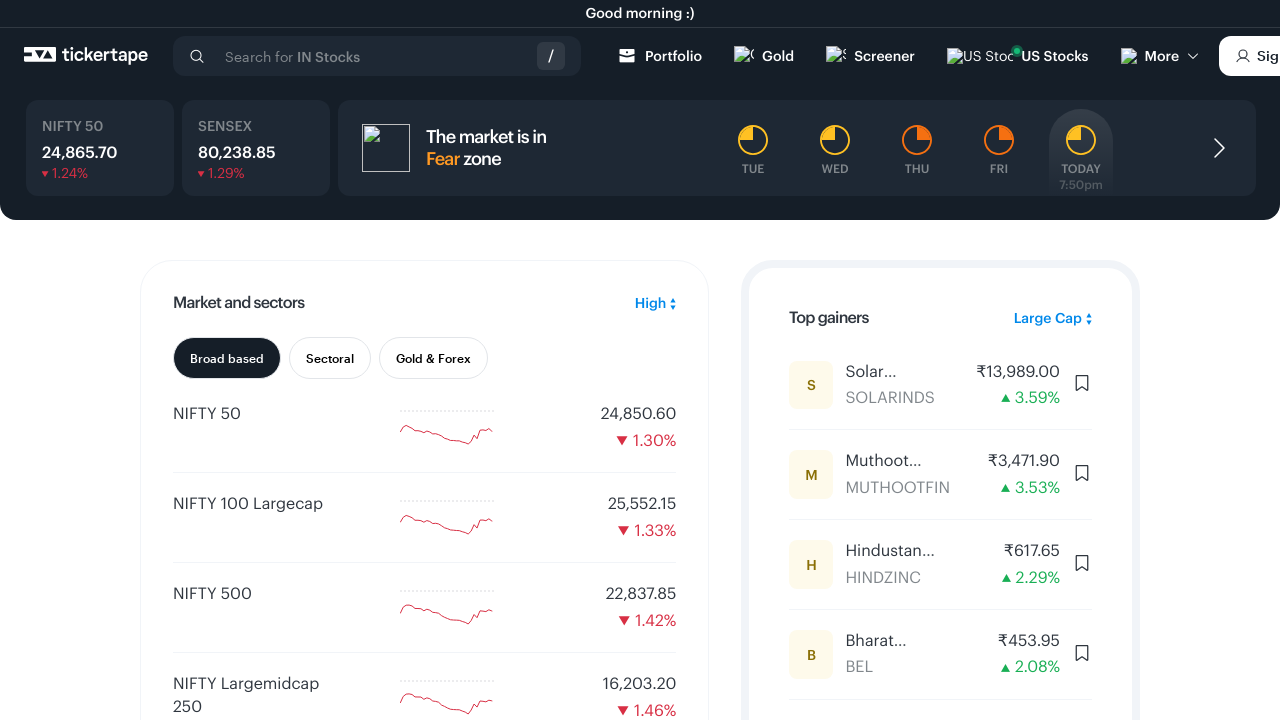

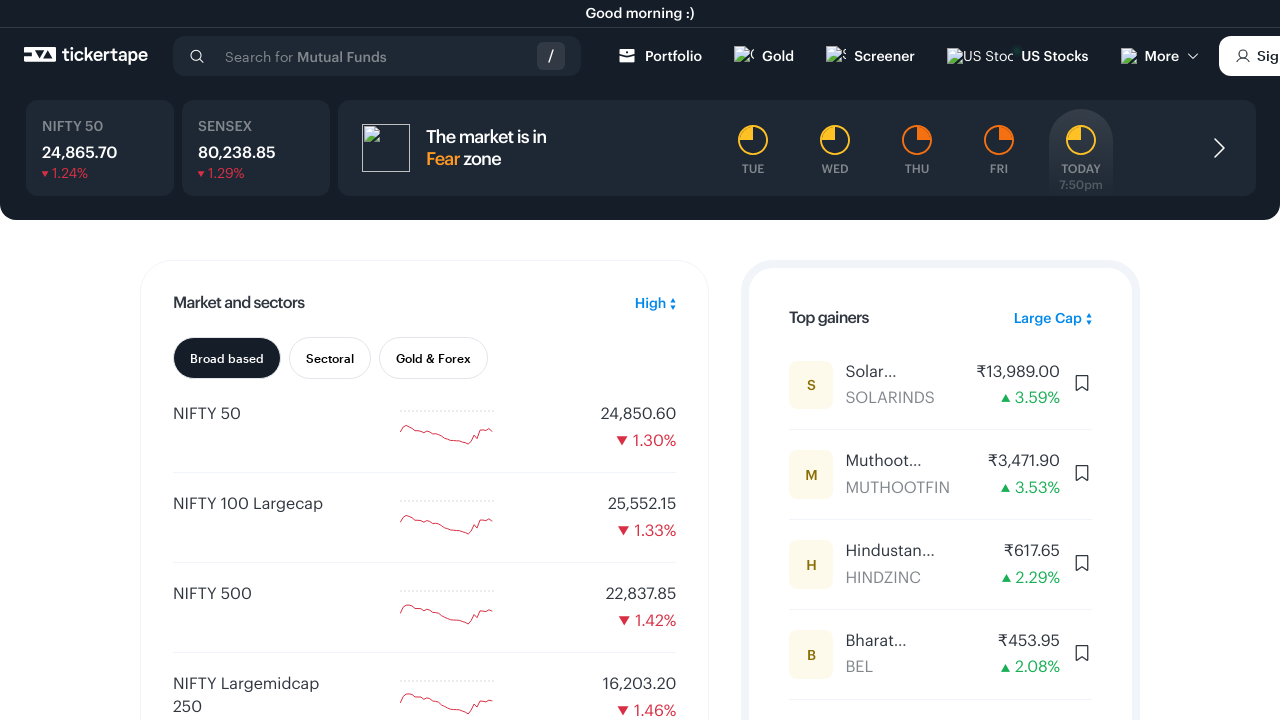